Tests drag and drop functionality by dragging column A to column B on the Heroku app's drag and drop demo page

Starting URL: https://the-internet.herokuapp.com/drag_and_drop

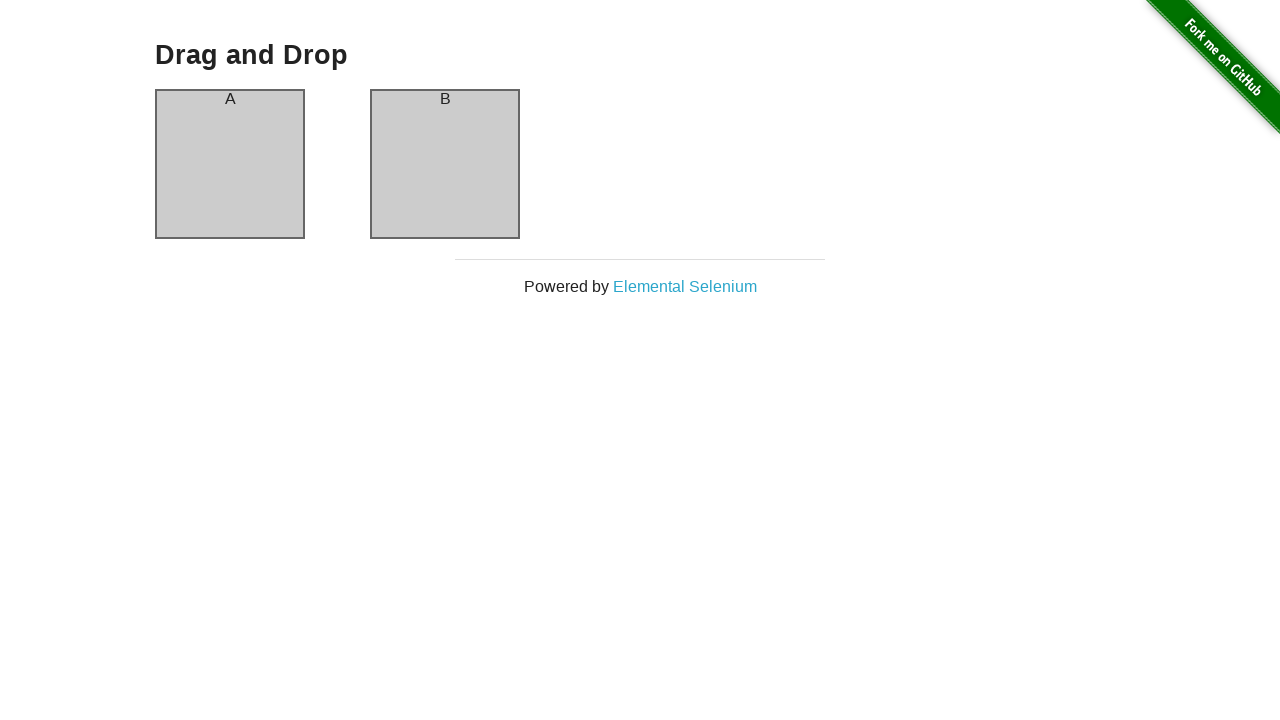

Column A became visible on the drag and drop demo page
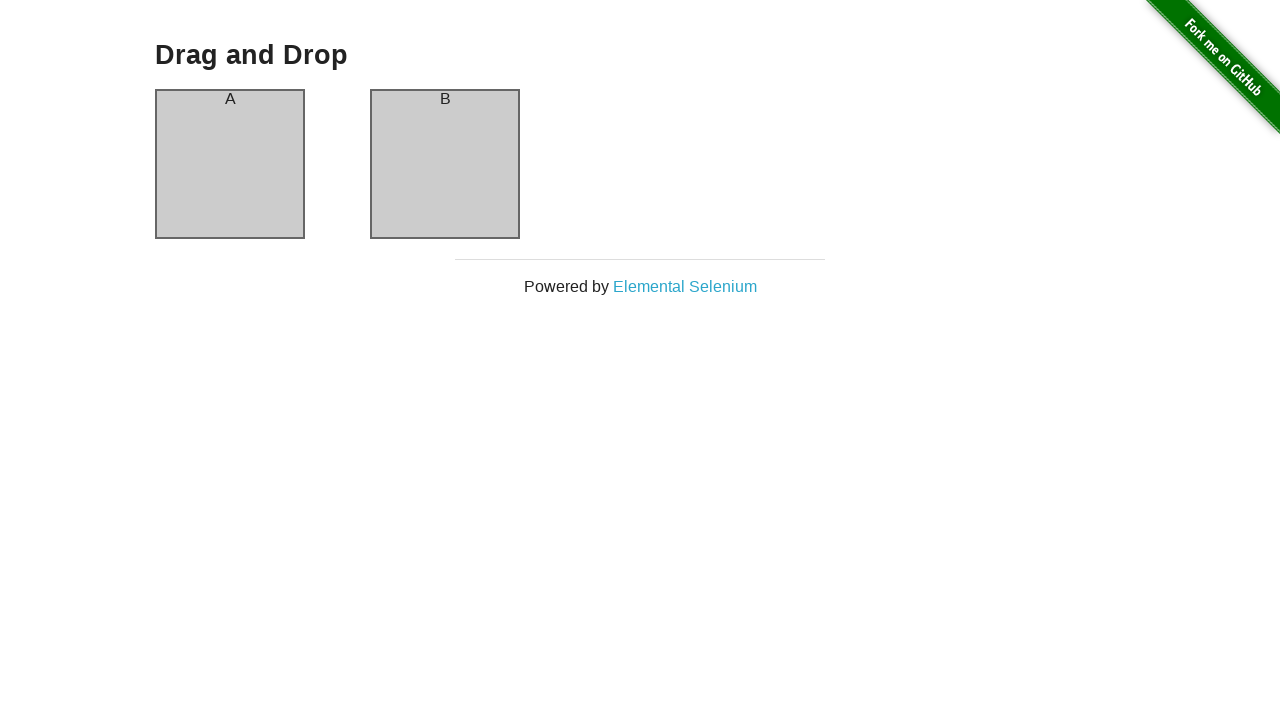

Located column A element
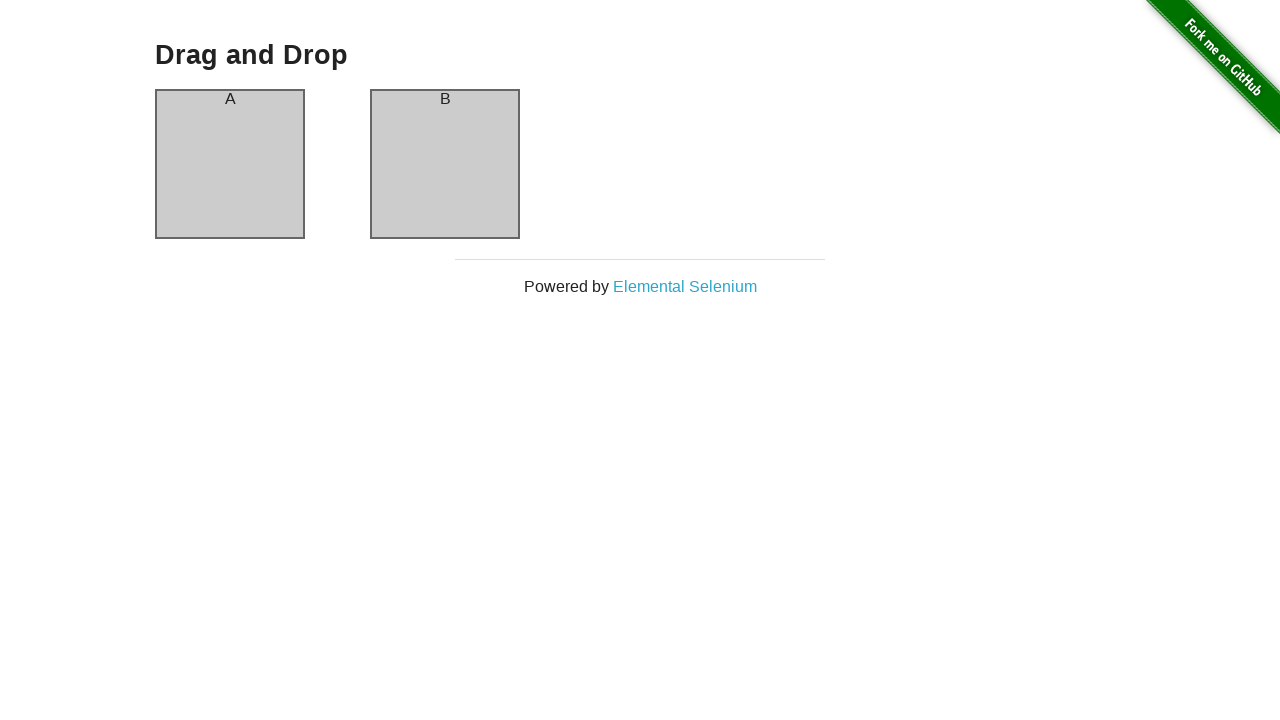

Located column B element
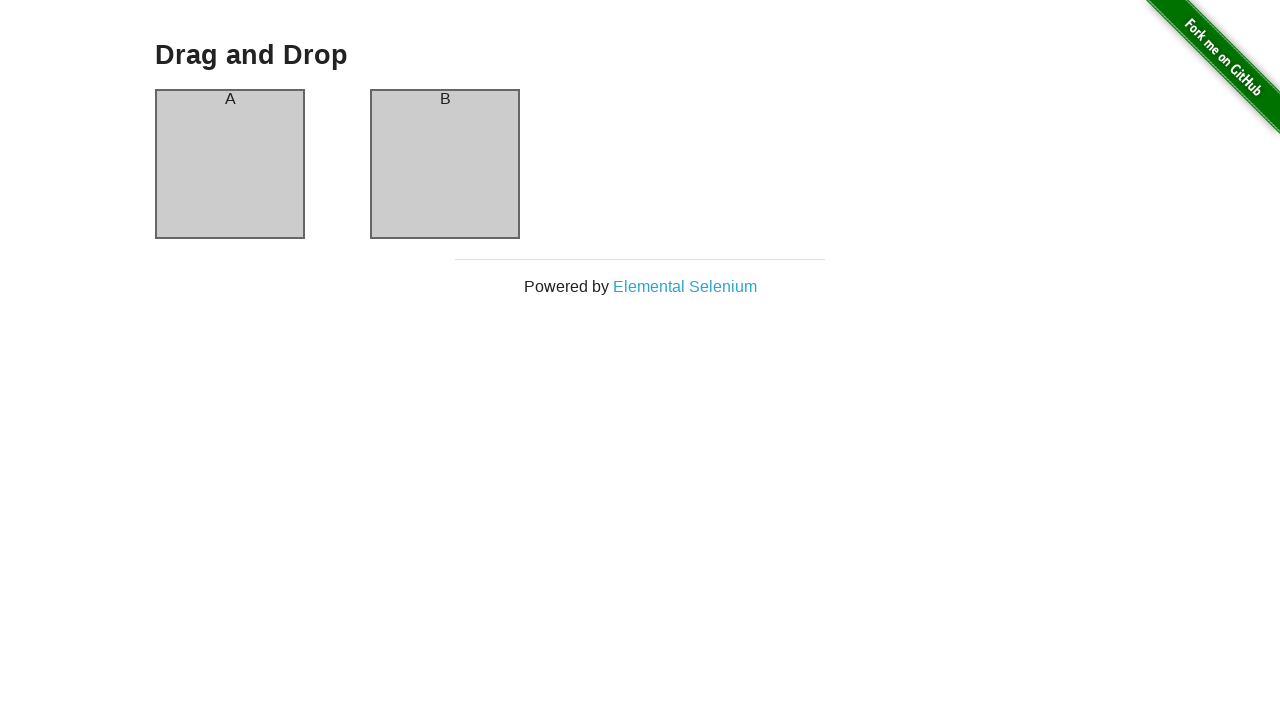

Dragged column A to column B at (445, 164)
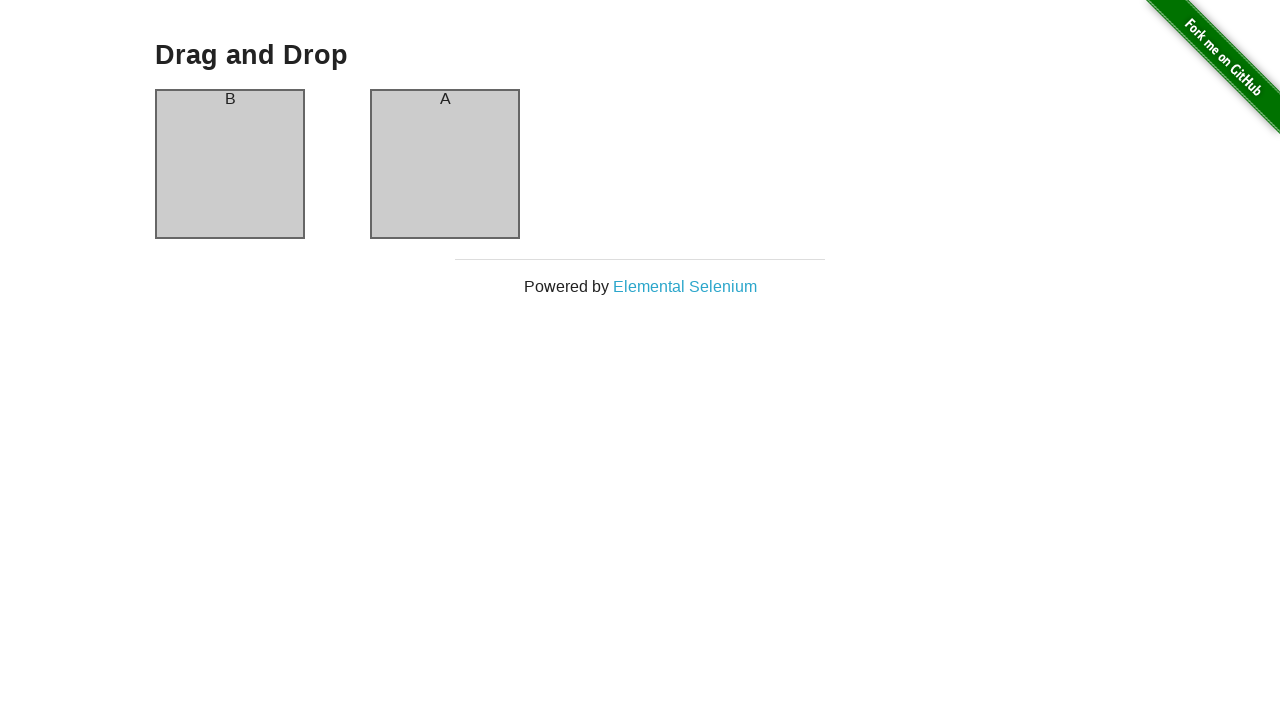

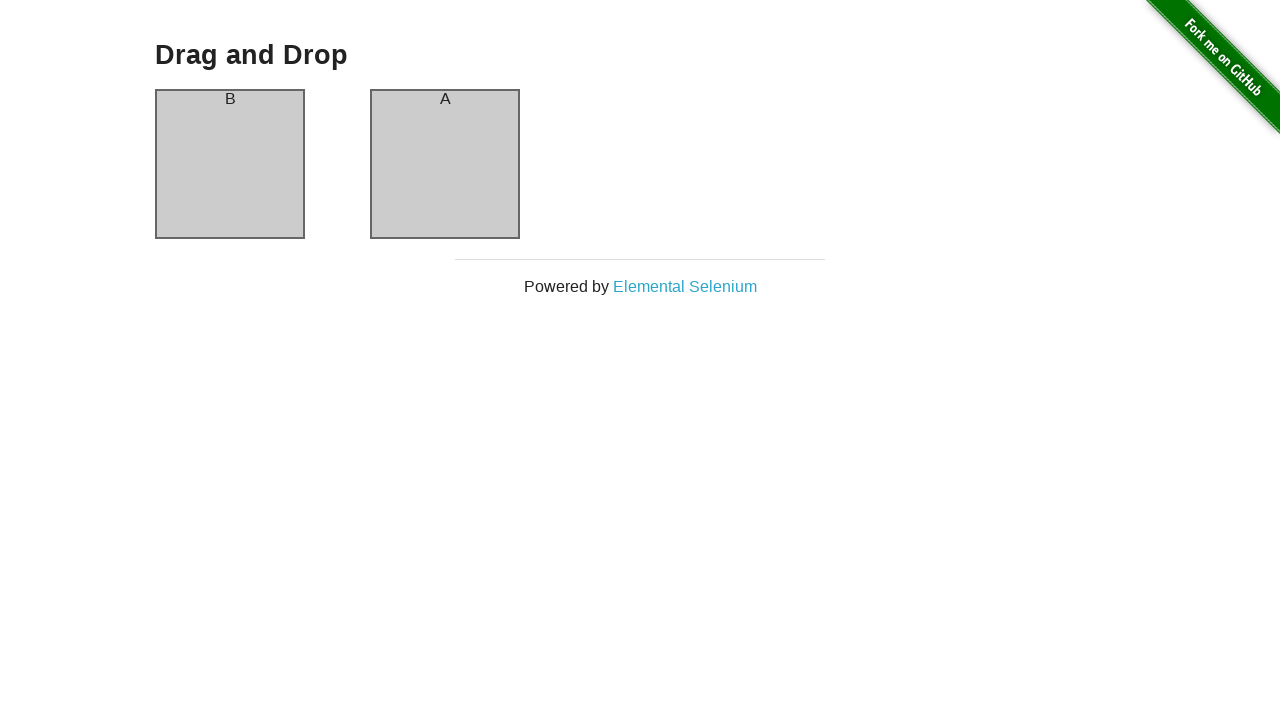